Navigates to the Text Box page, enters a permanent address, submits the form, and verifies the output displays the address.

Starting URL: https://demoqa.com/elements

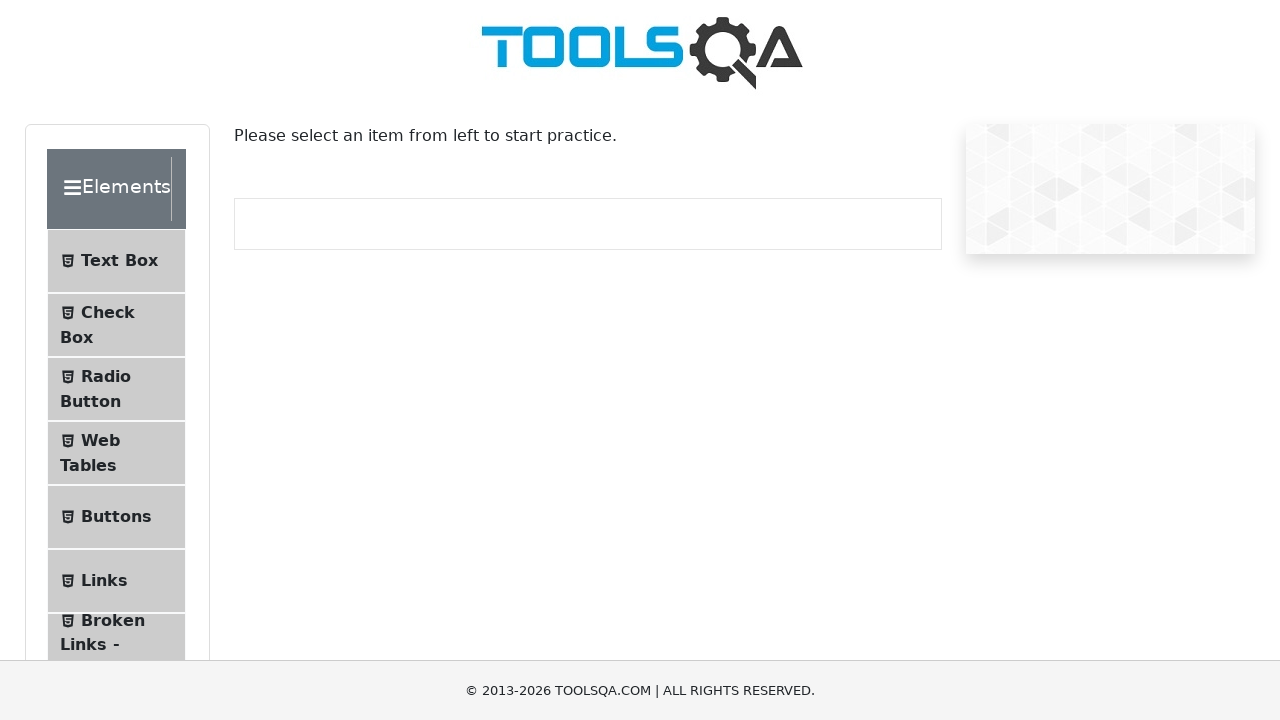

Clicked on Text Box menu item at (119, 261) on internal:text="Text Box"i
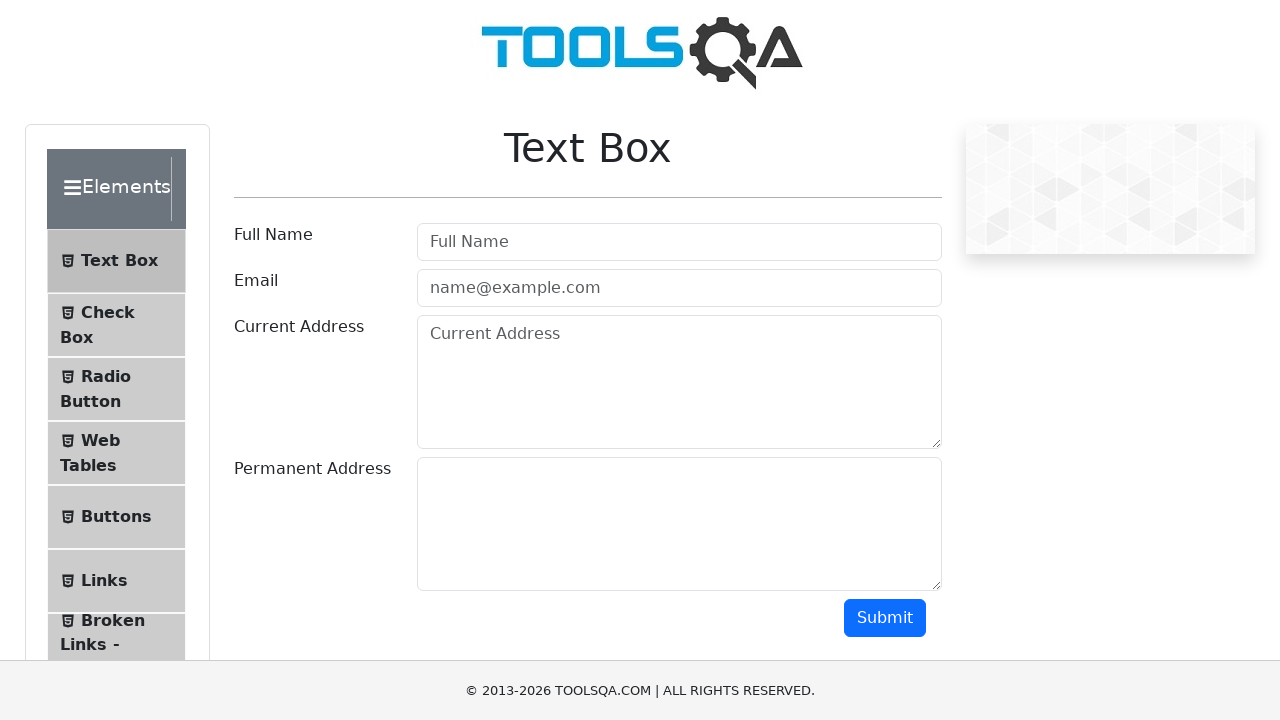

Navigated to Text Box page
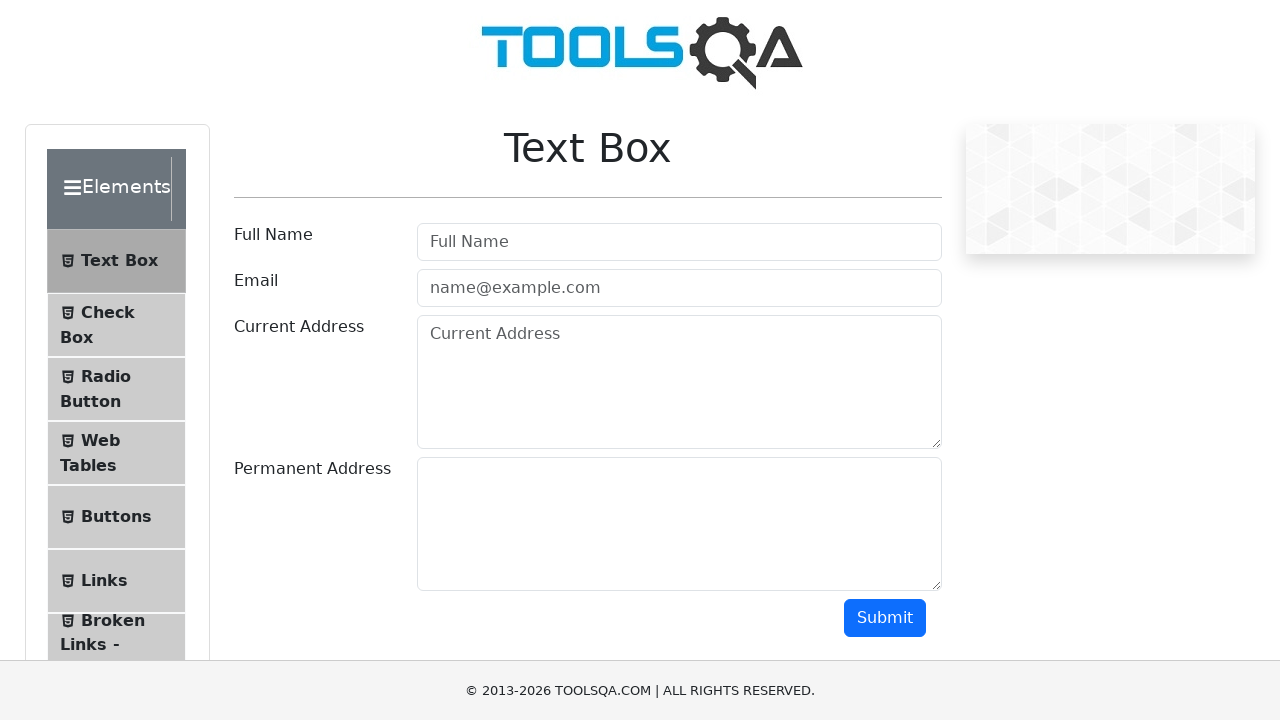

Entered 'Test address' in the Permanent Address textarea on textarea#permanentAddress
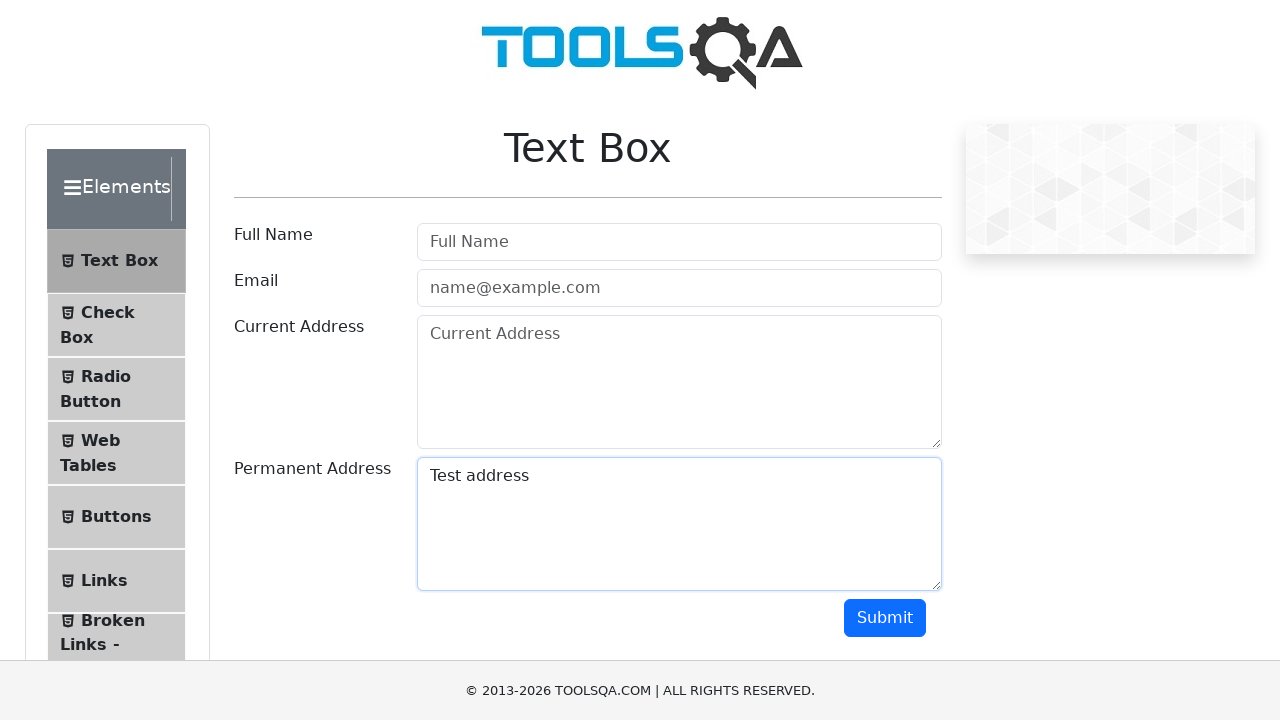

Clicked Submit button to submit the form at (885, 618) on internal:role=button[name="Submit"i]
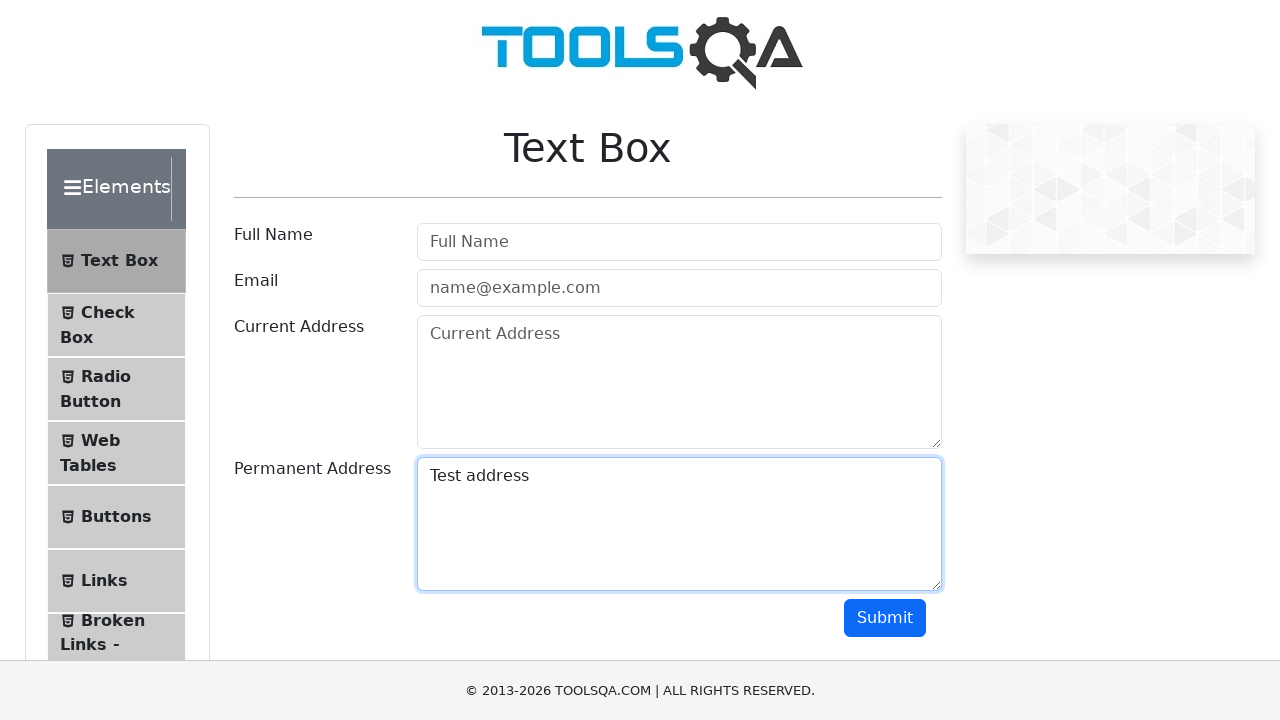

Verified that the output displays the permanent address 'Test address'
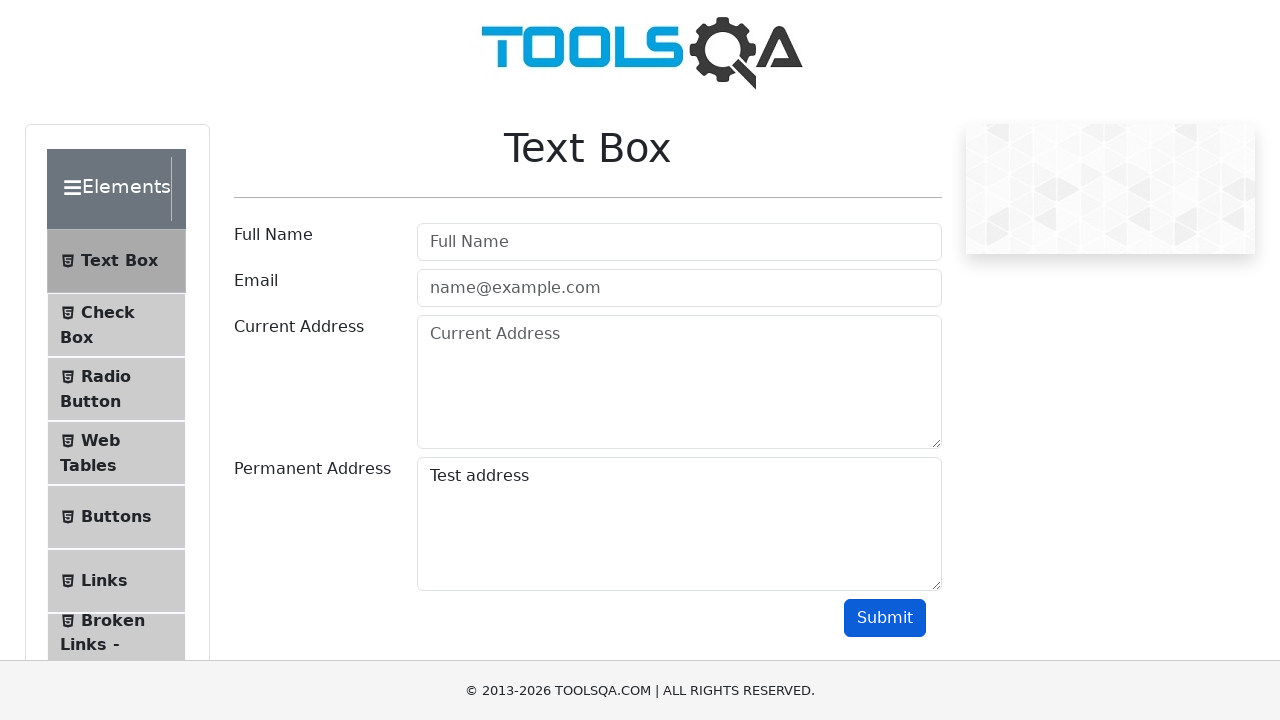

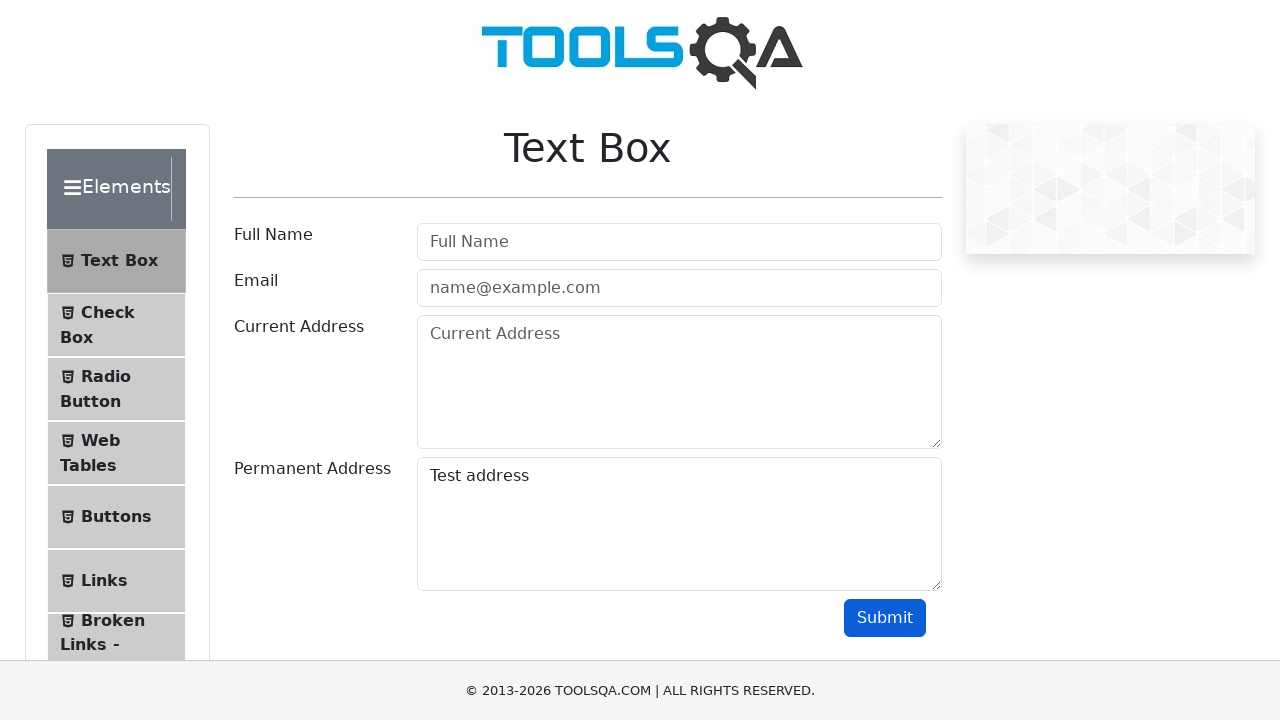